Tests prompt dialog by clicking to launch it, entering text, dismissing it, and verifying null is displayed.

Starting URL: https://bonigarcia.dev/selenium-webdriver-java/

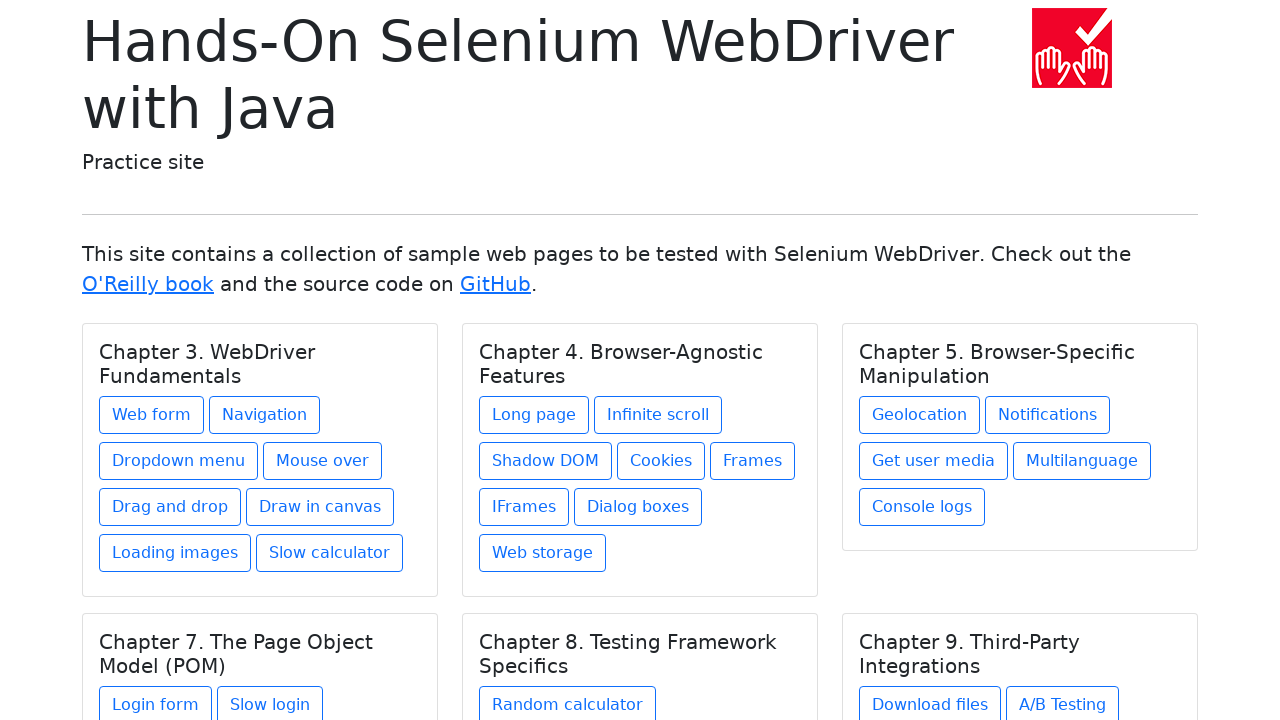

Clicked on dialog boxes link at (638, 507) on xpath=//a[@href='dialog-boxes.html']
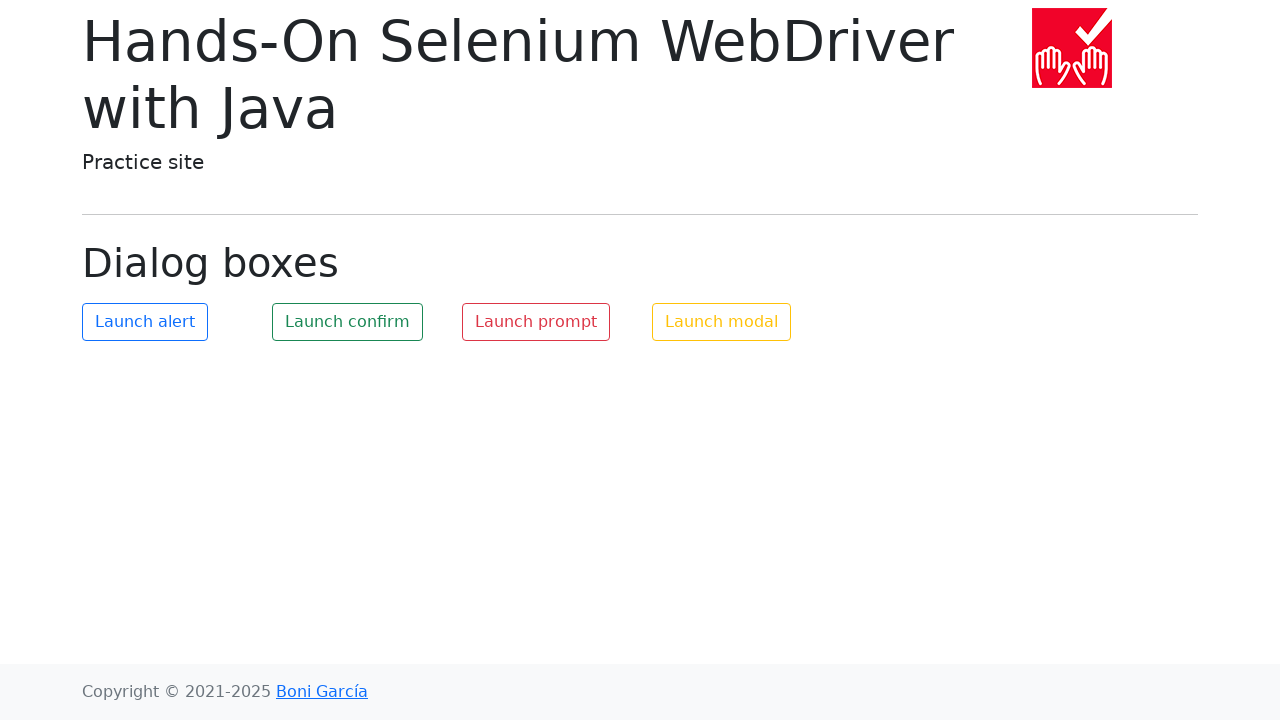

Set up dialog handler to dismiss prompts
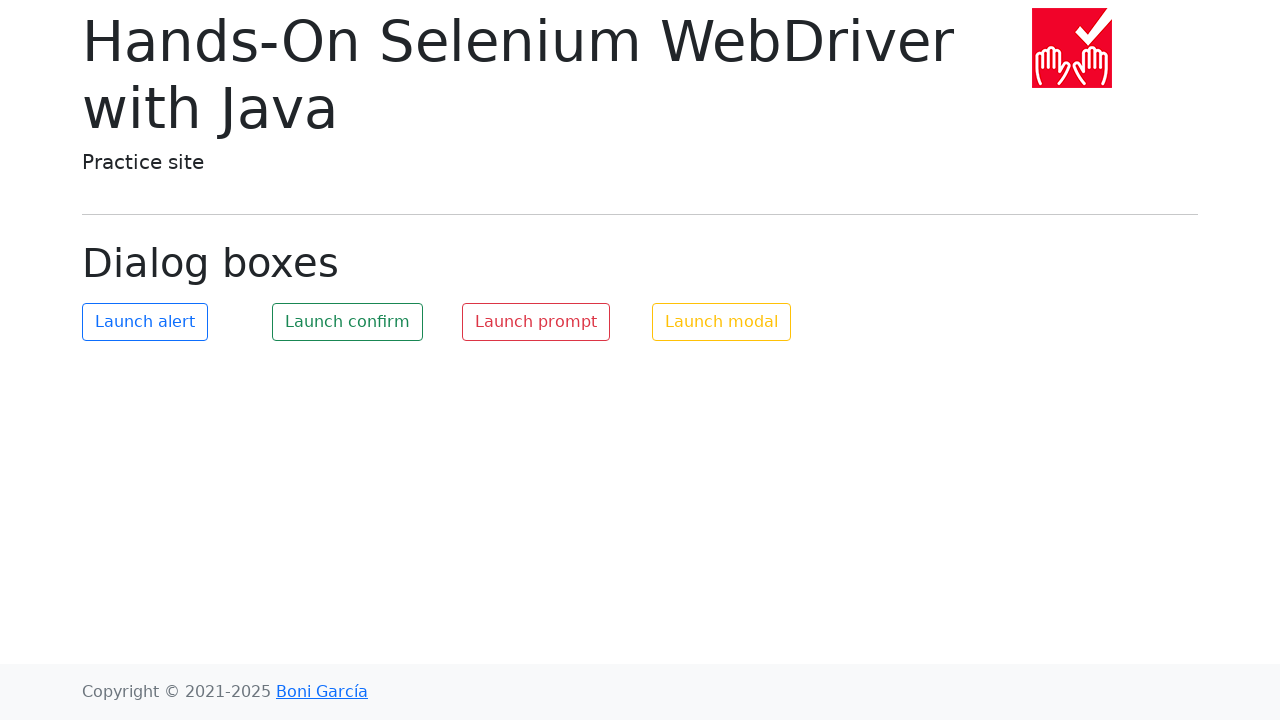

Clicked launch prompt button at (536, 322) on #my-prompt
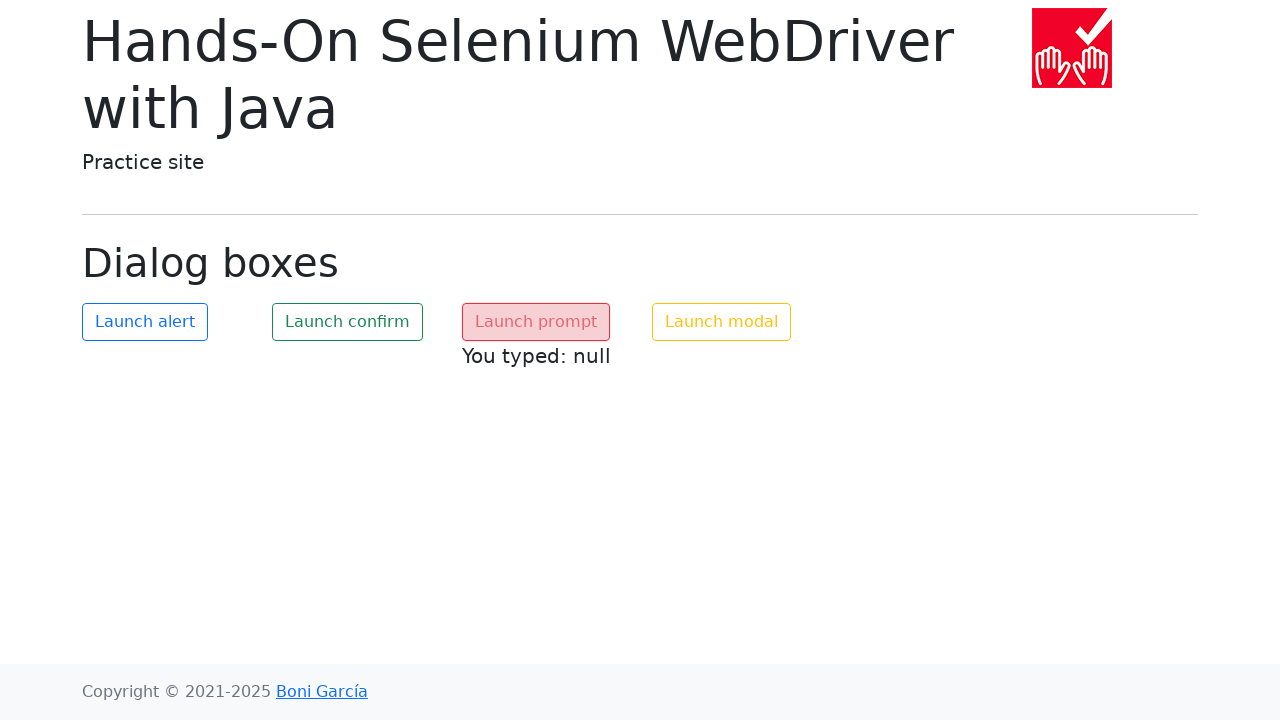

Waited for prompt text element to appear
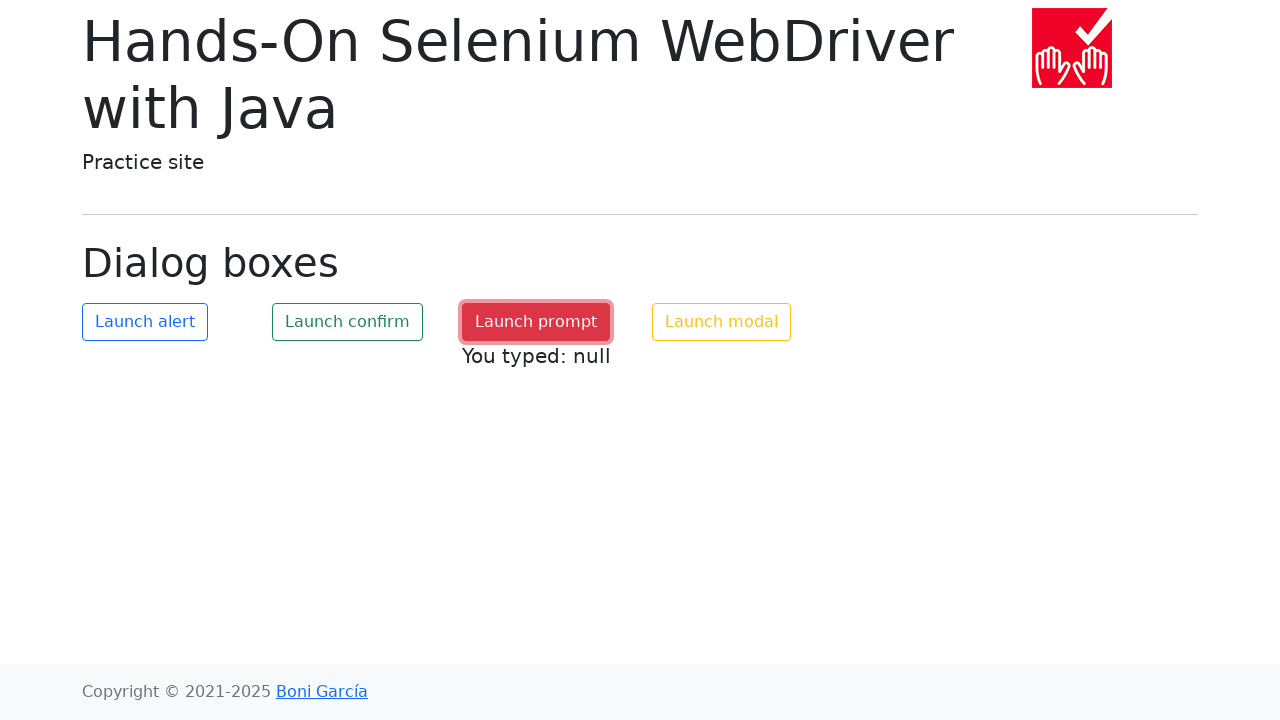

Retrieved prompt text content: 'You typed: null'
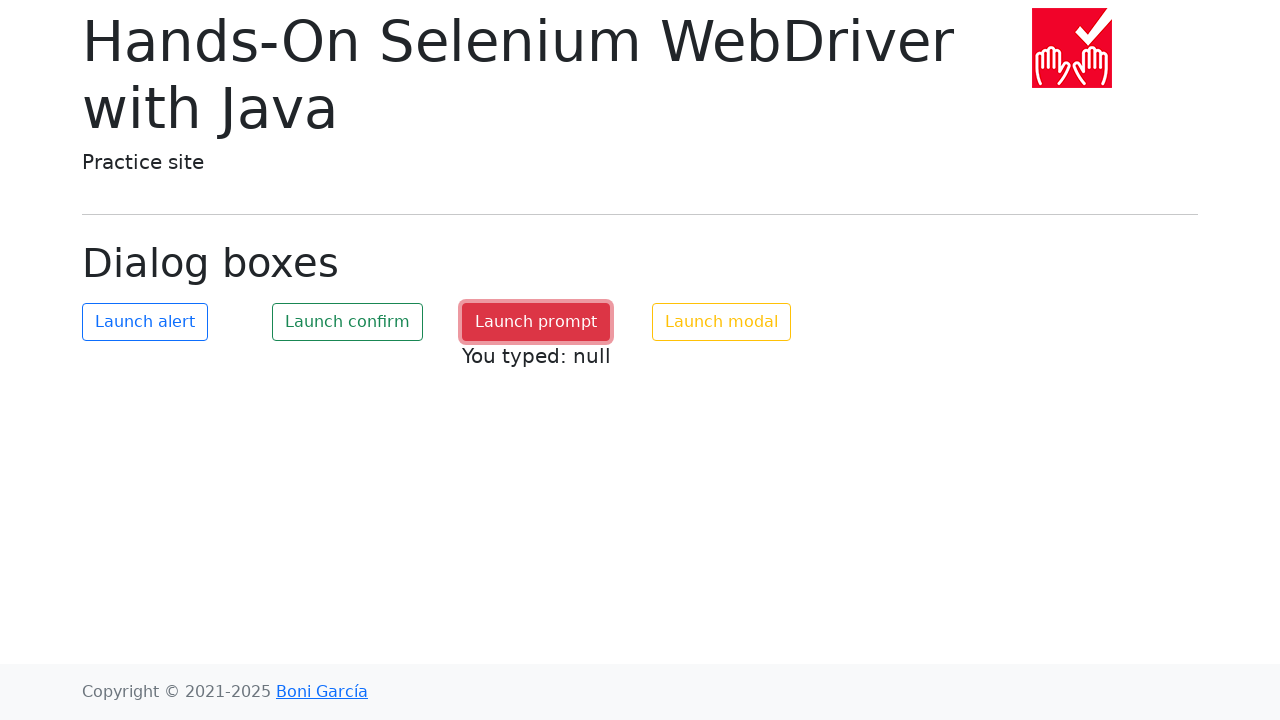

Verified prompt text displays 'You typed: null' after dismissing dialog
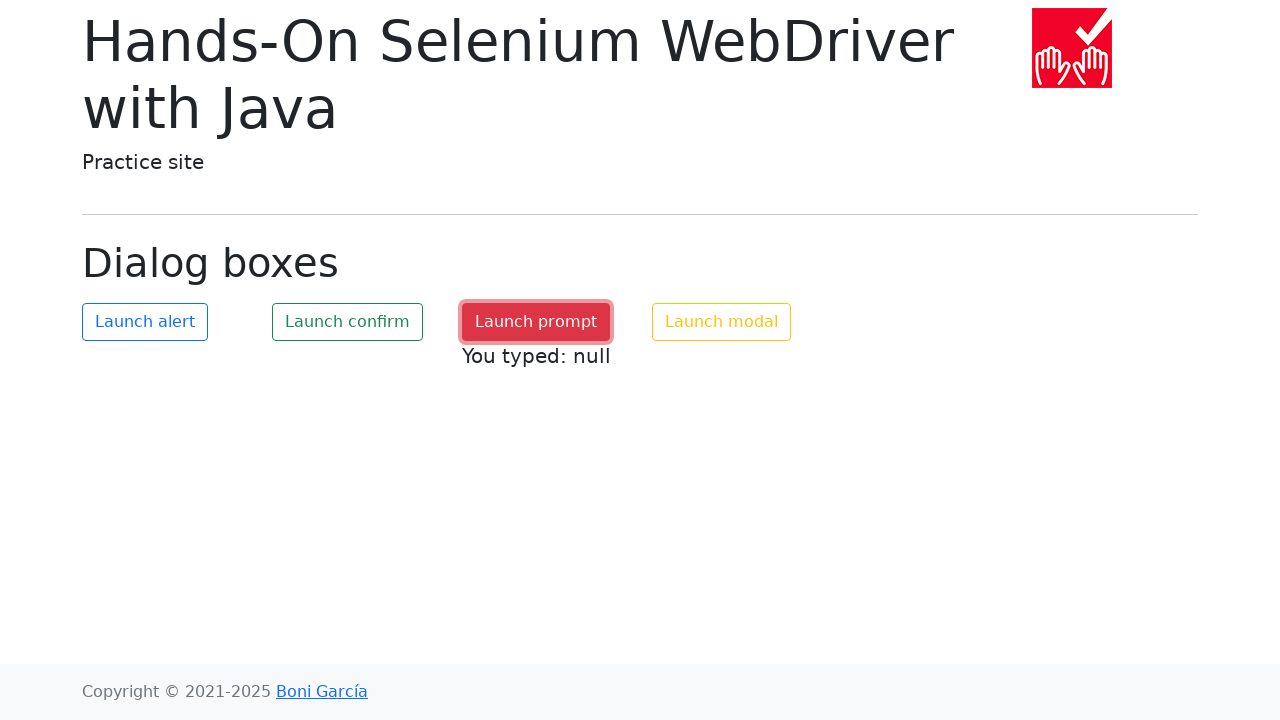

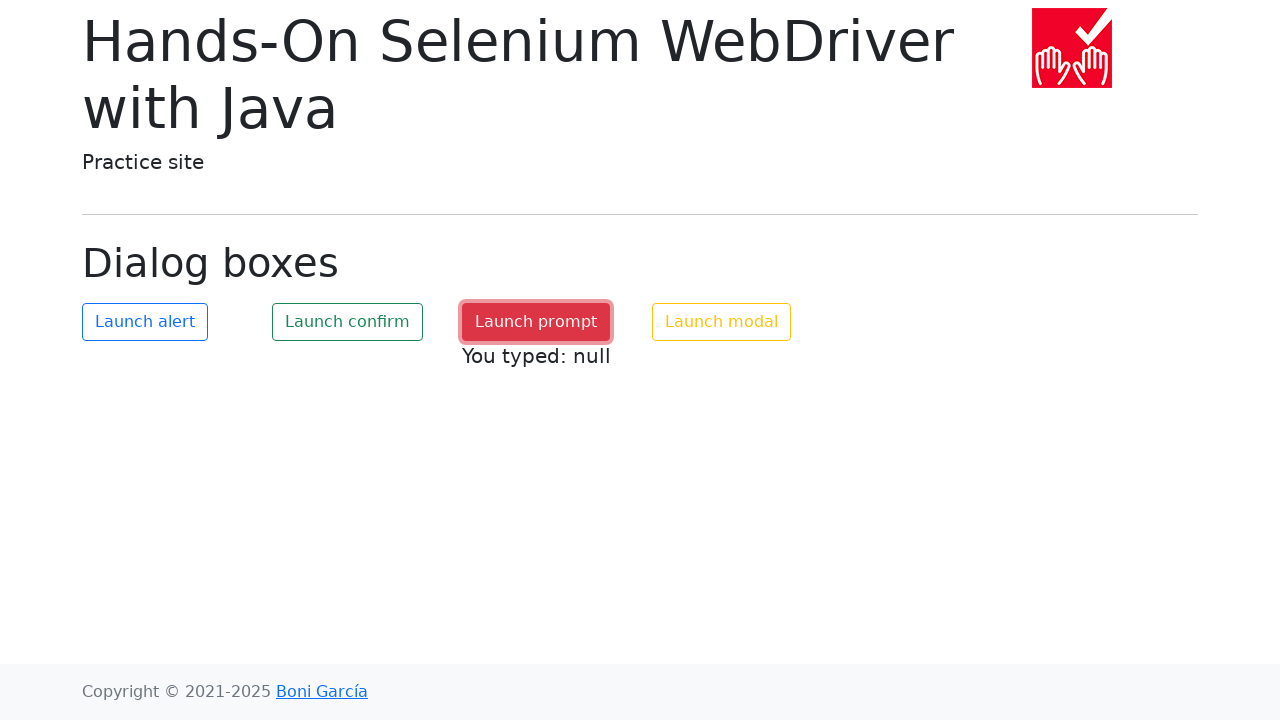